Tests radio button functionality by verifying that clicking the "Round Trip" radio button enables the return date field, which is initially disabled.

Starting URL: https://rahulshettyacademy.com/dropdownsPractise/

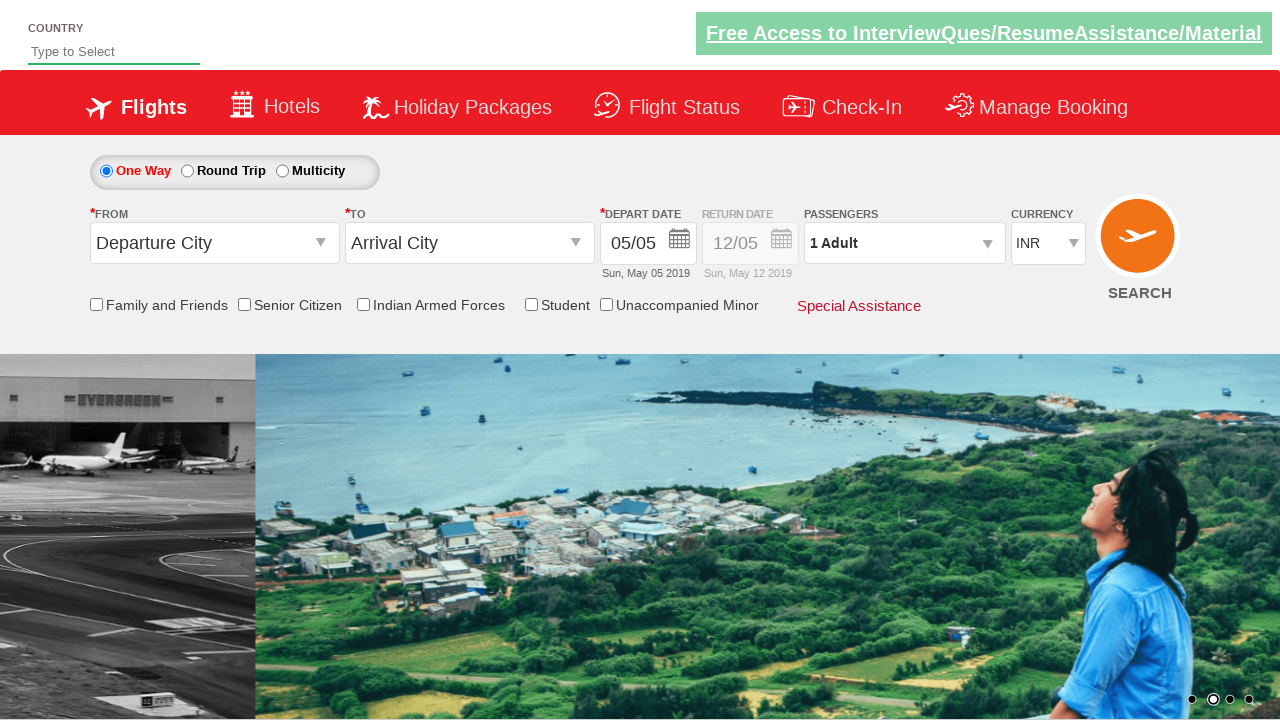

Located round trip radio button element
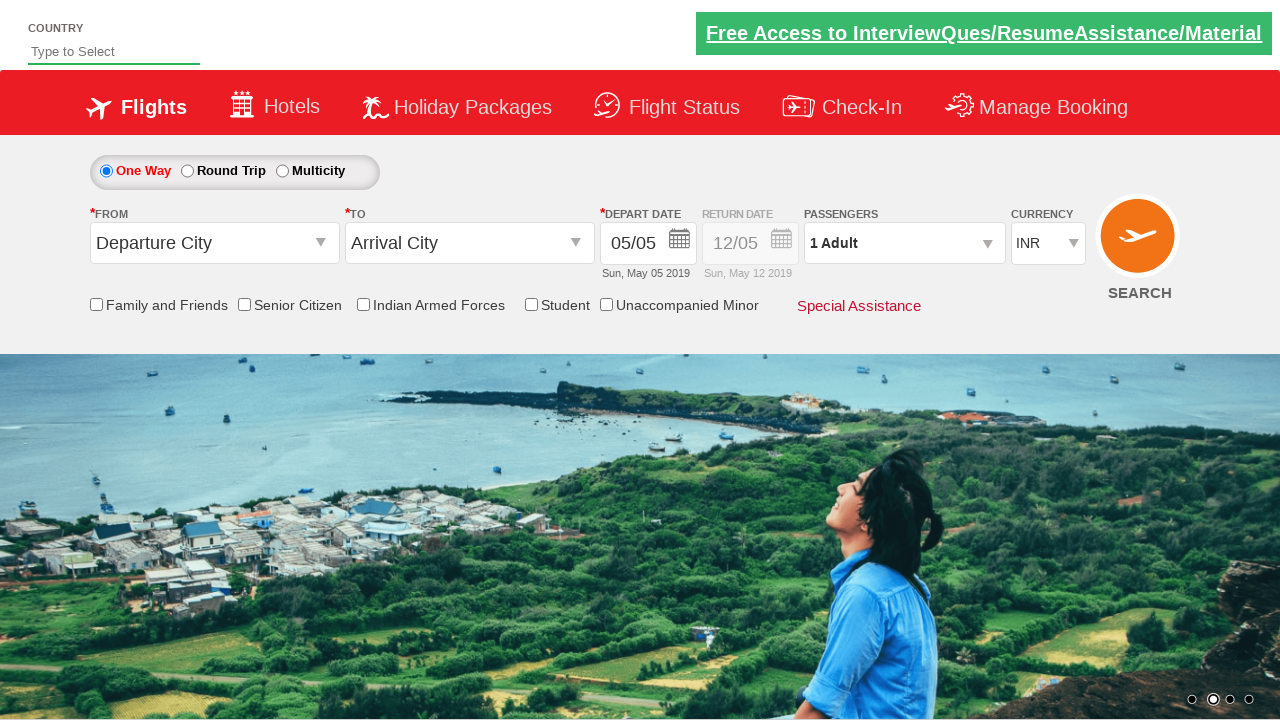

Located return date container element
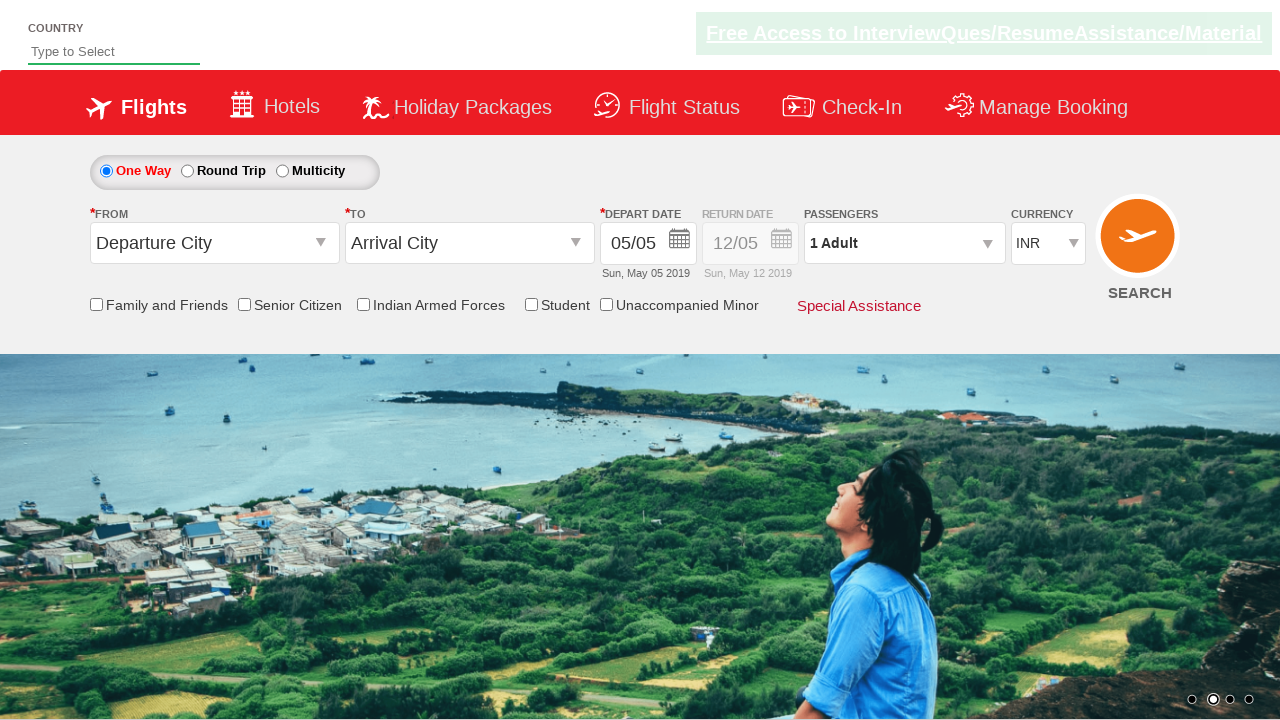

Retrieved initial style attribute of return date element
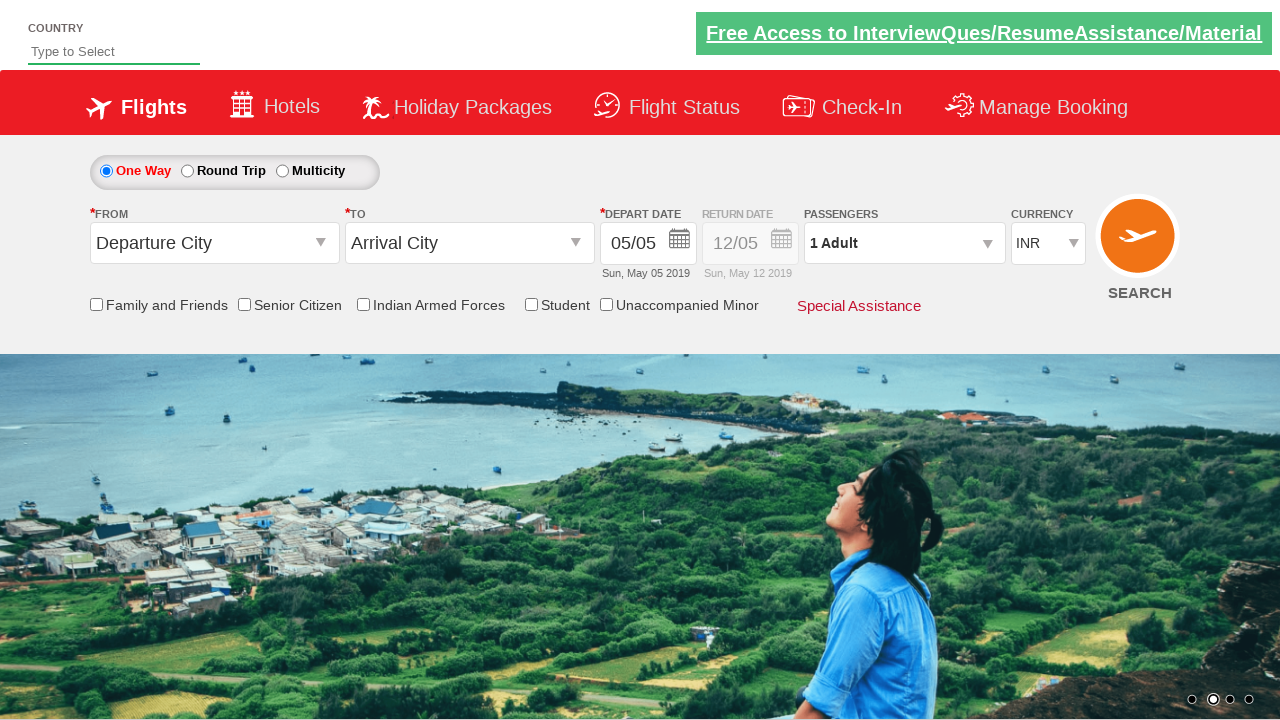

Verified return date is initially disabled (opacity is not 1)
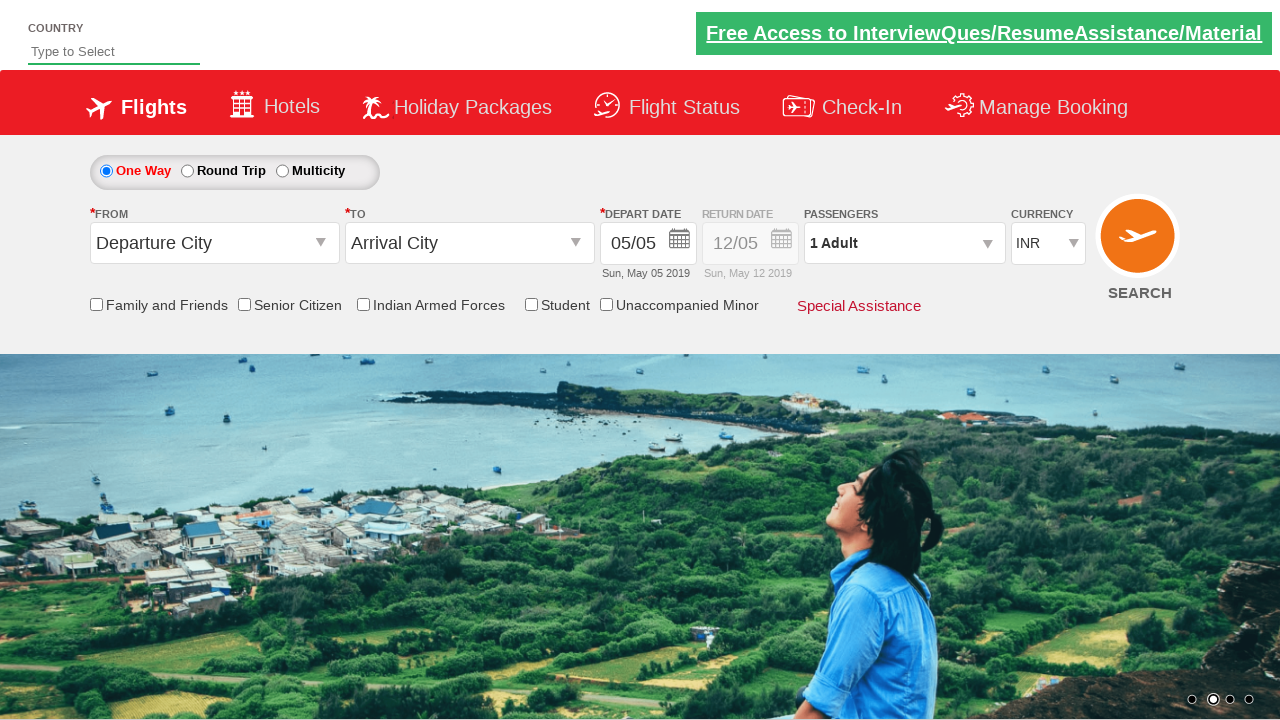

Clicked round trip radio button at (187, 171) on #ctl00_mainContent_rbtnl_Trip_1
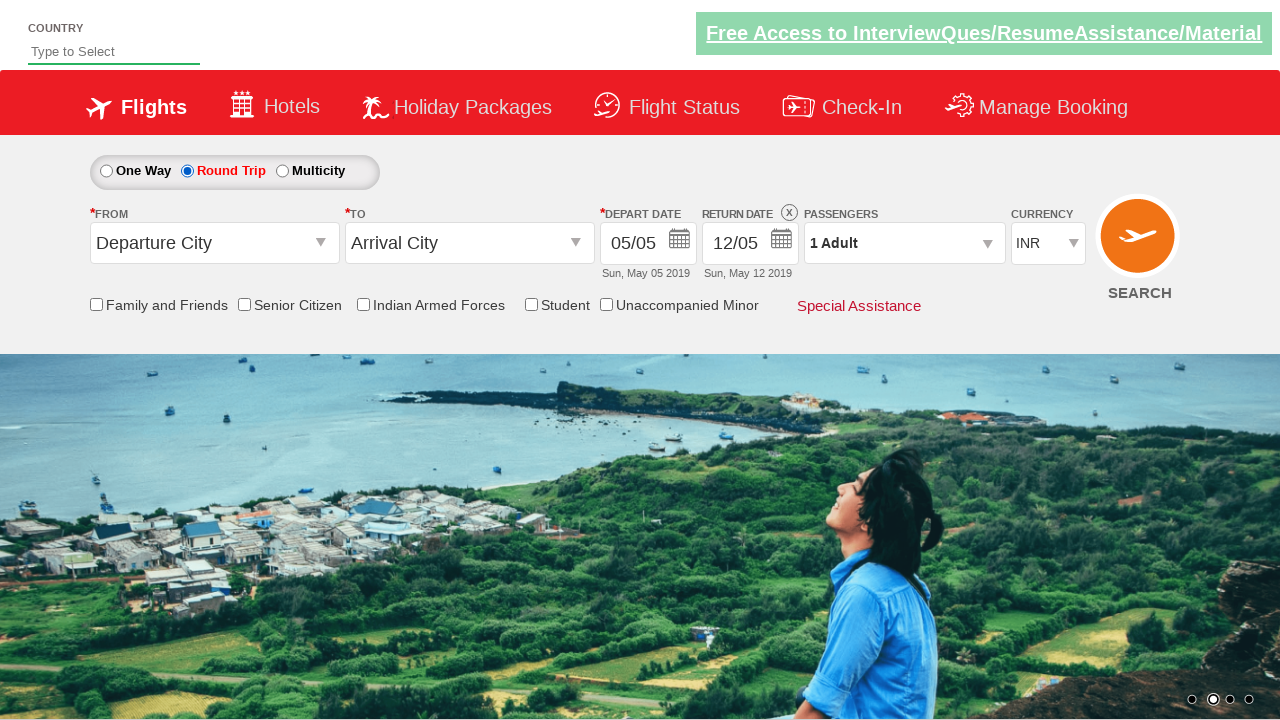

Retrieved updated style attribute of return date element
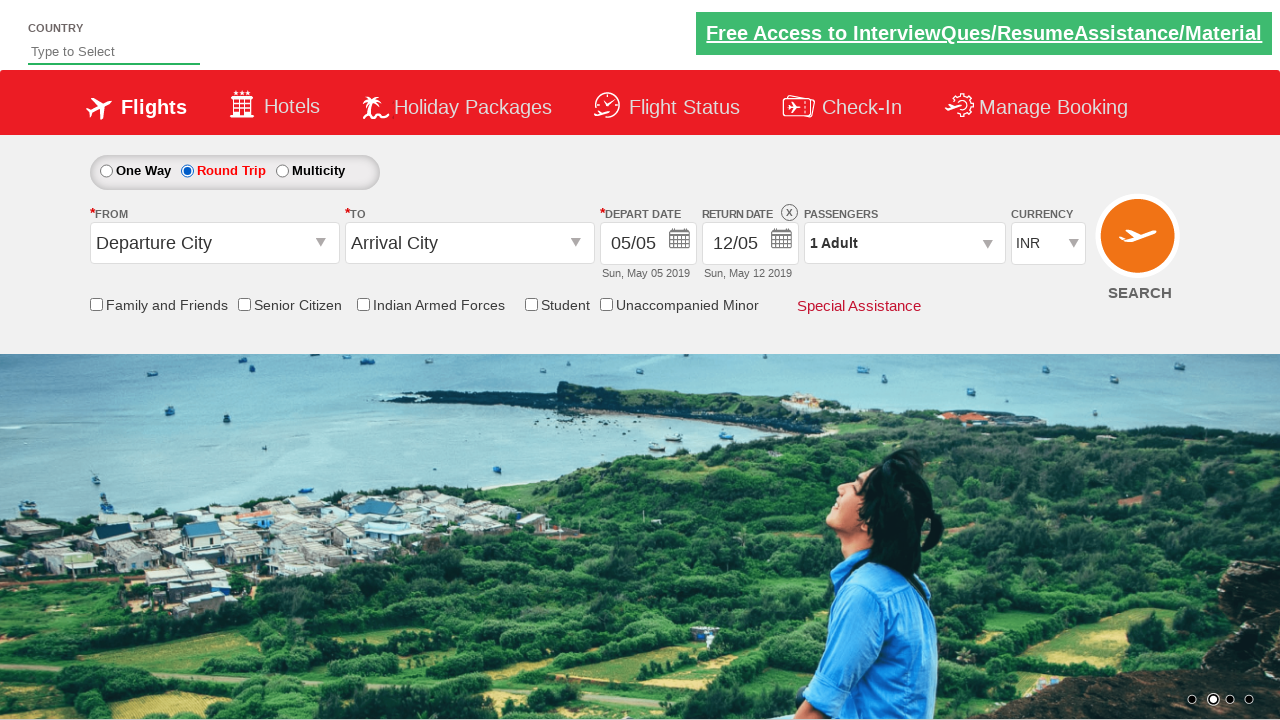

Verified return date is now enabled (opacity is 1)
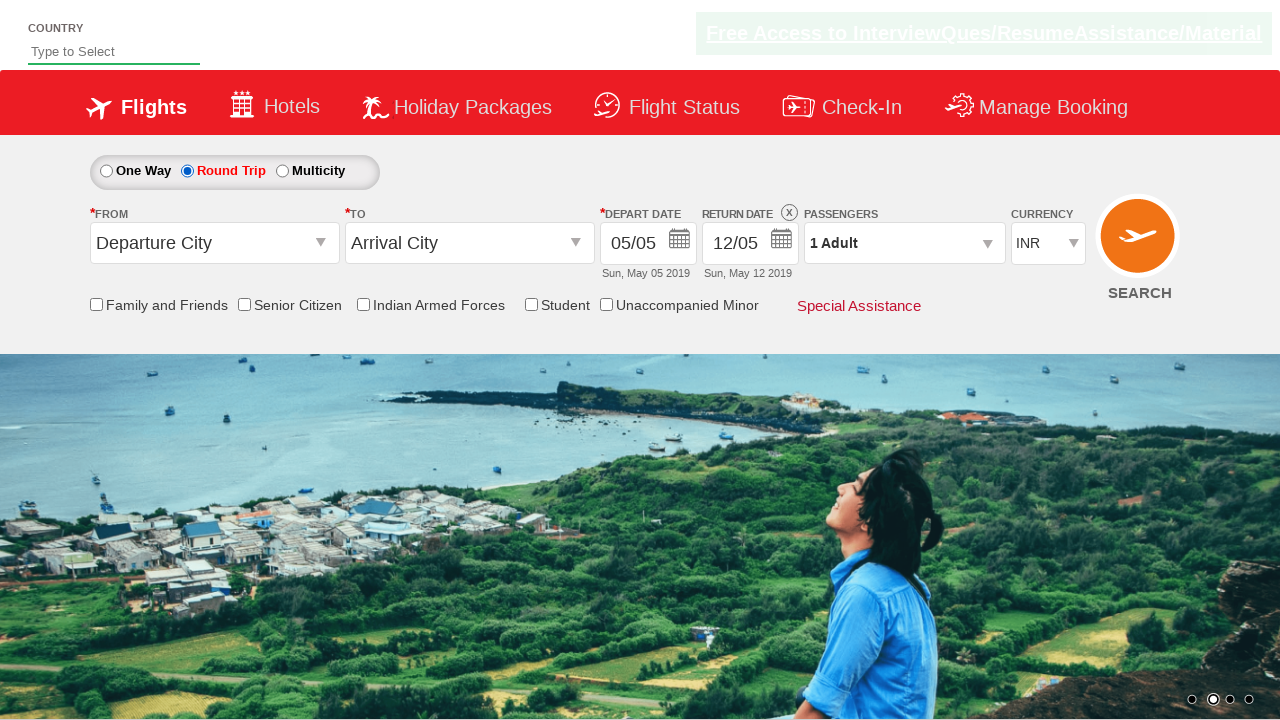

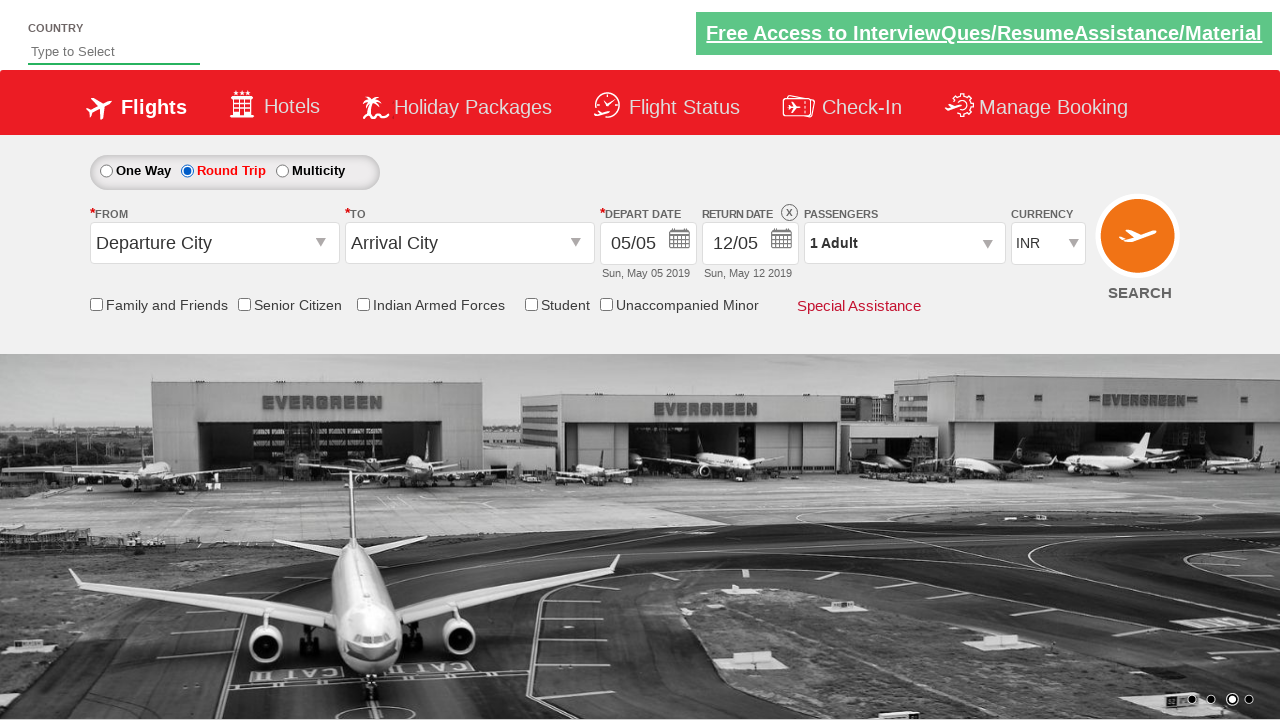